Tests file upload functionality by uploading a text file and verifying the success message and uploaded filename are displayed correctly.

Starting URL: https://the-internet.herokuapp.com/upload

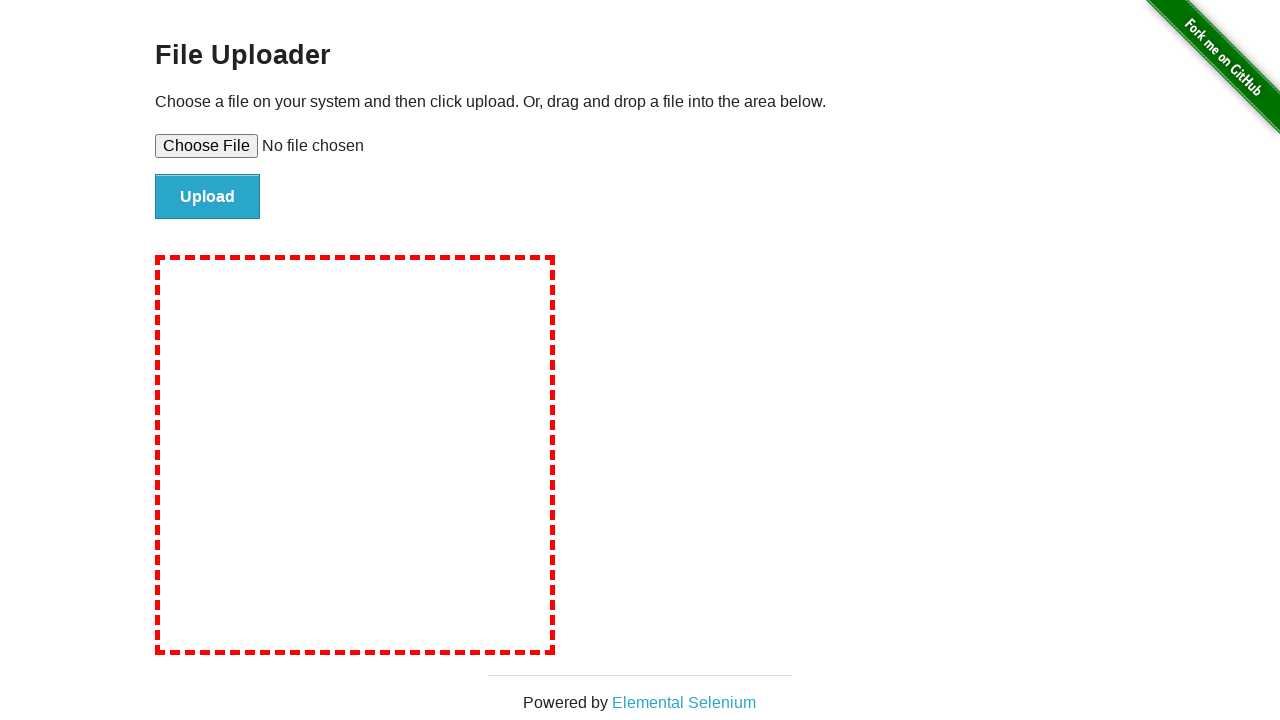

Created temporary test file for upload
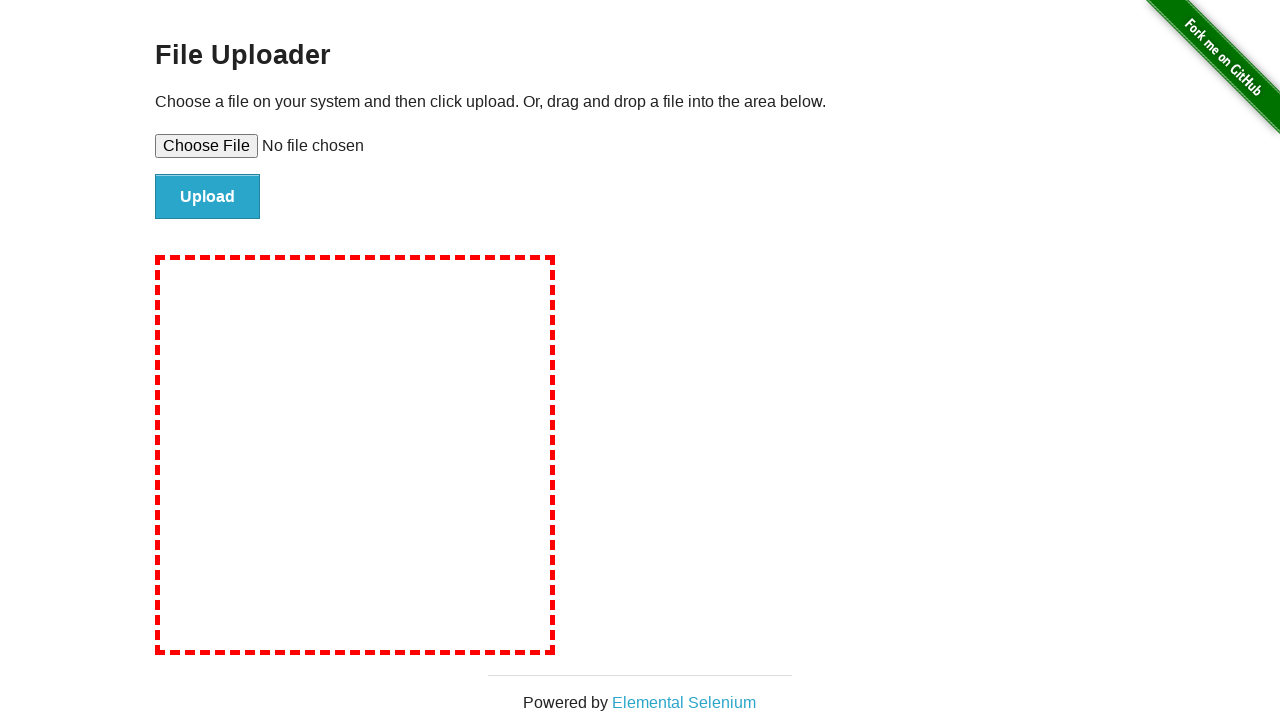

Selected test_upload_file.txt for upload
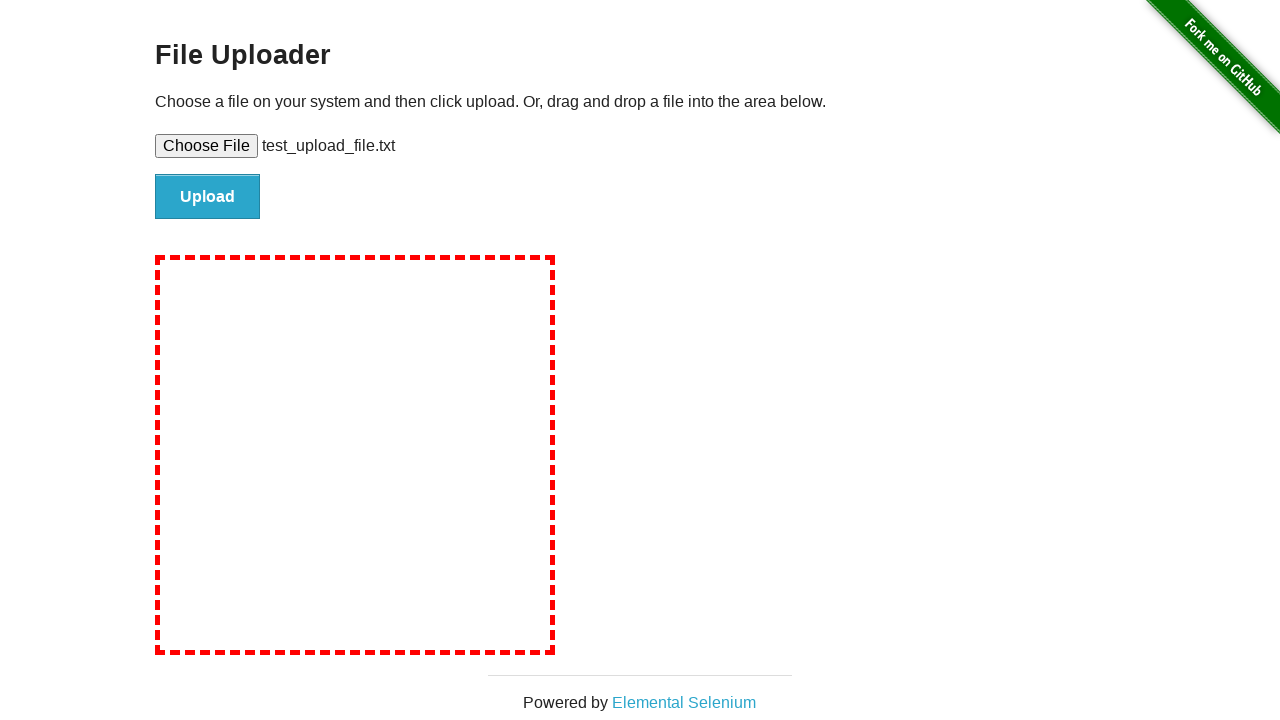

Clicked file submit button at (208, 197) on #file-submit
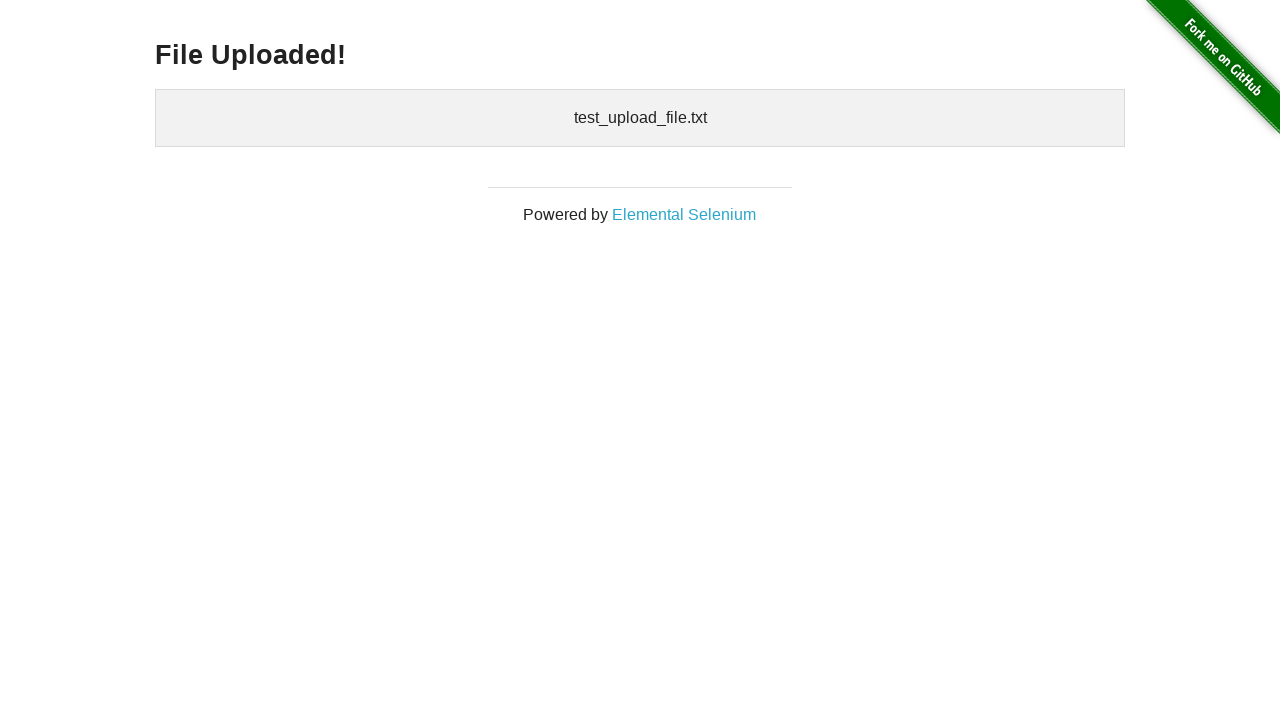

Success header message appeared
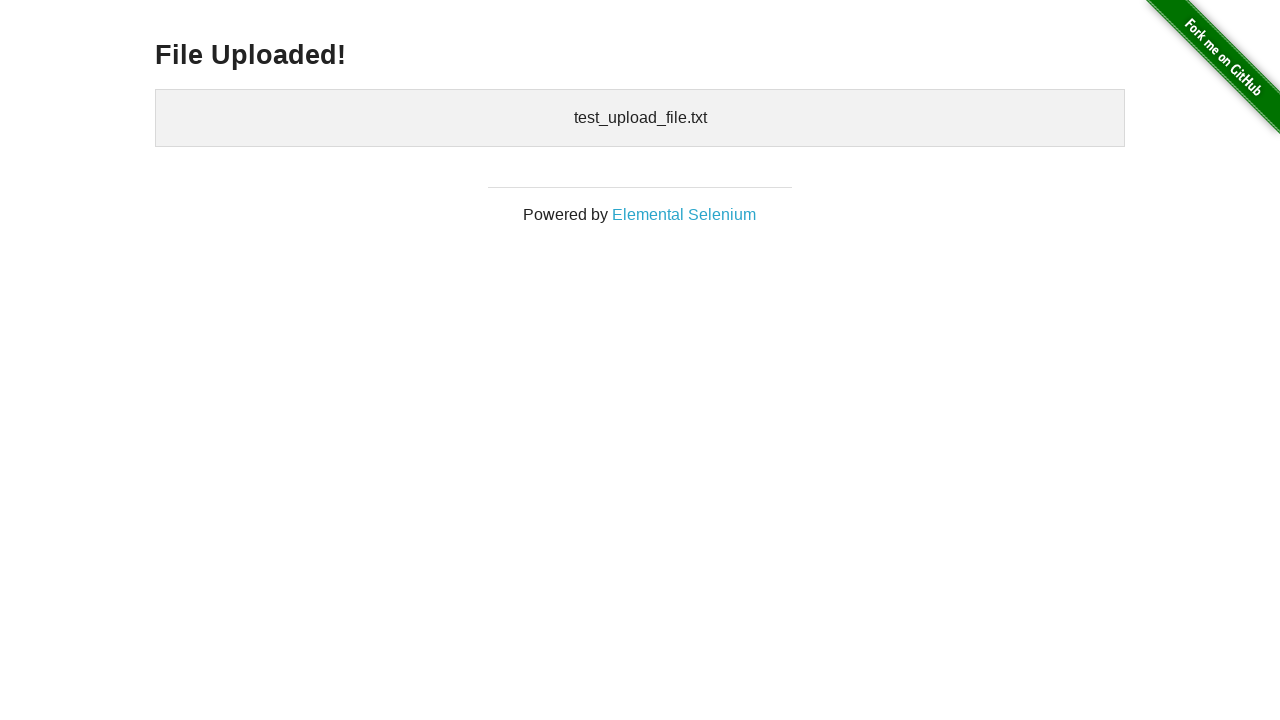

Verified 'File Uploaded!' message is displayed
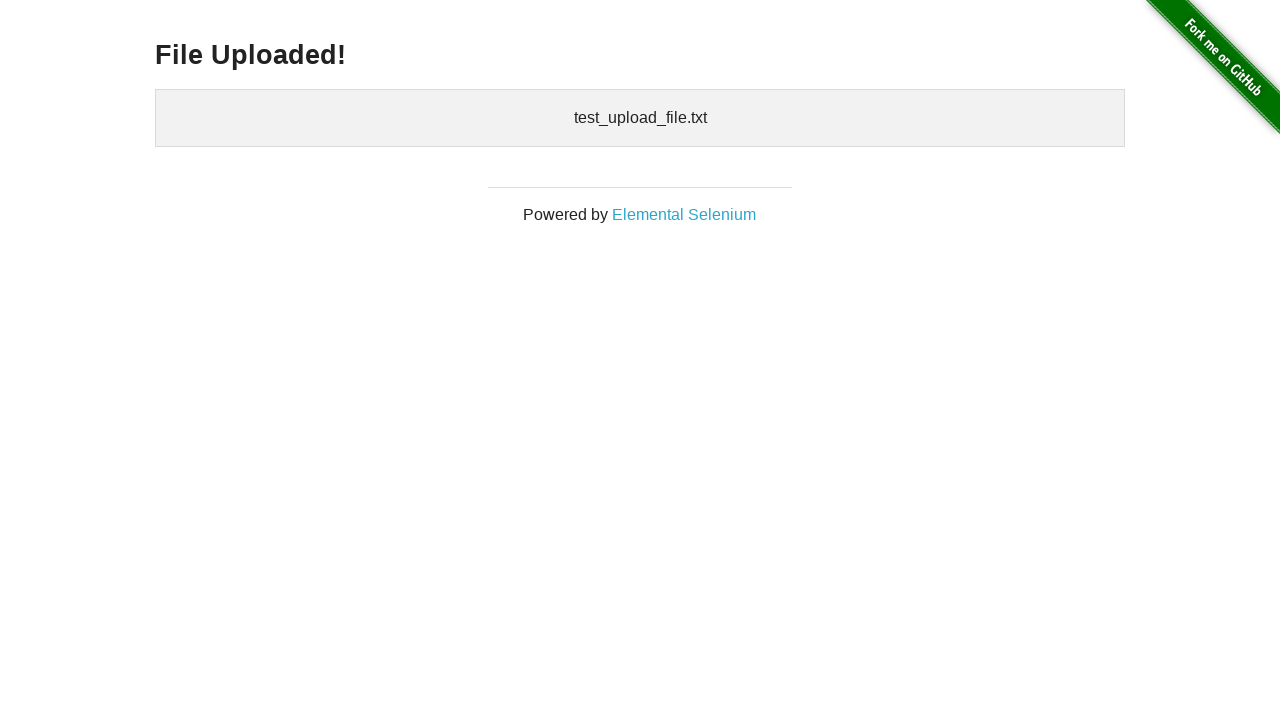

Verified uploaded filename 'test_upload_file.txt' is displayed
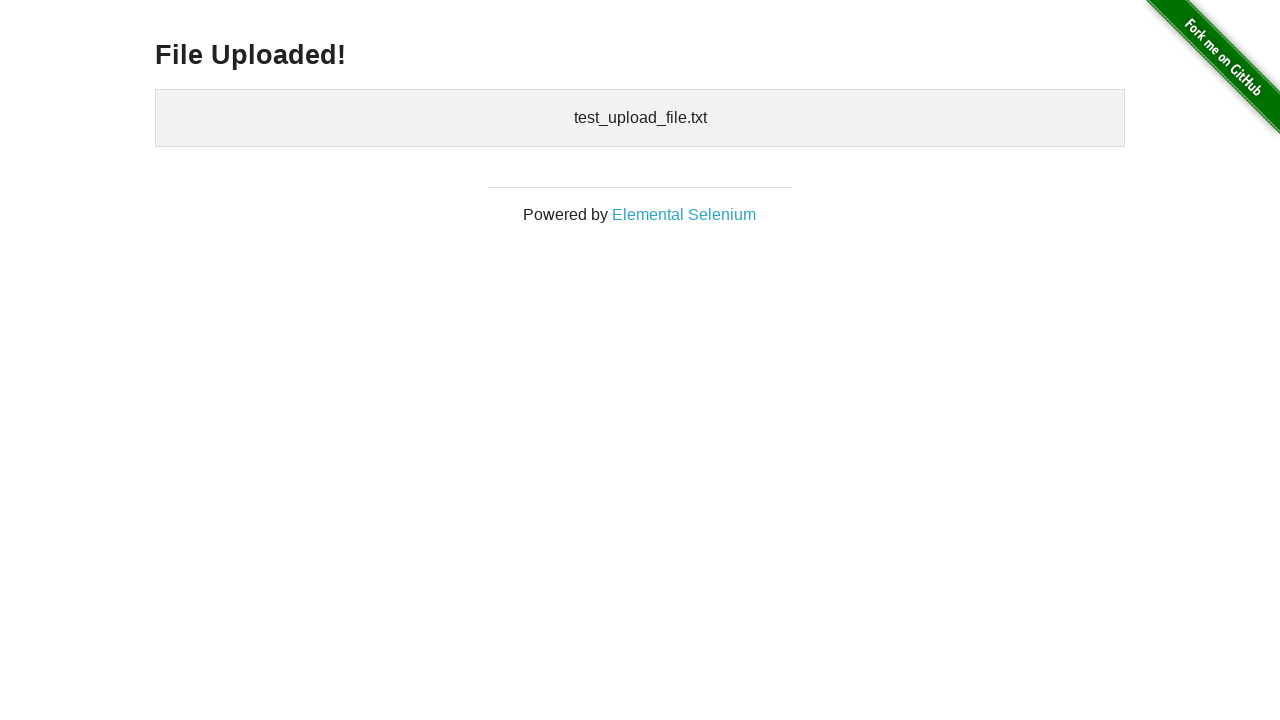

Cleaned up temporary test file
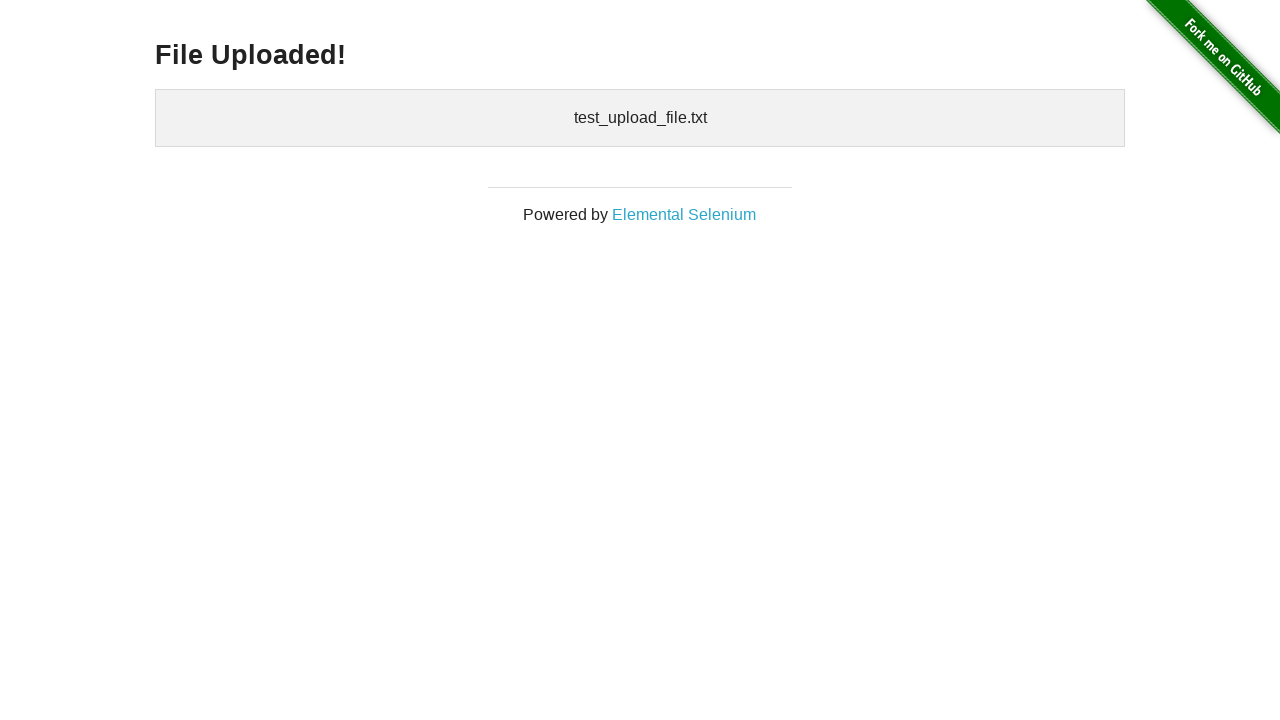

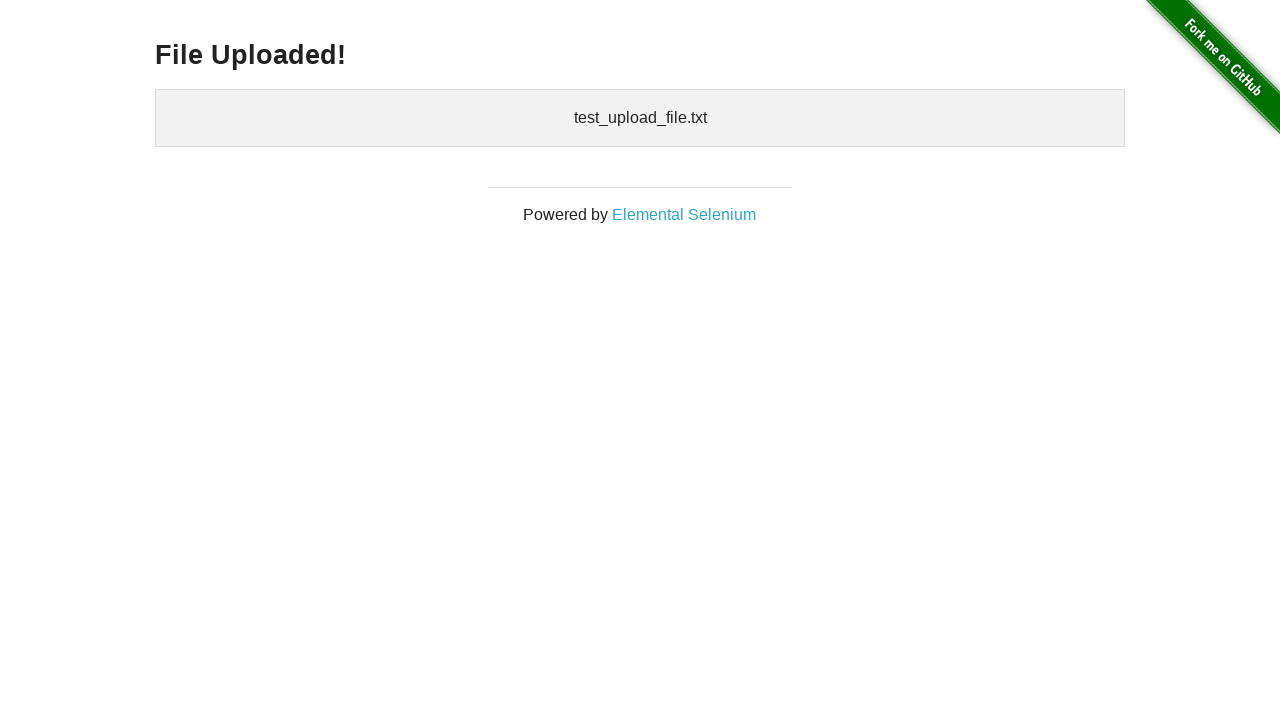